Tests the clear button functionality by entering text in the filter, clicking clear, and verifying the input is cleared

Starting URL: https://www.w3schools.com/

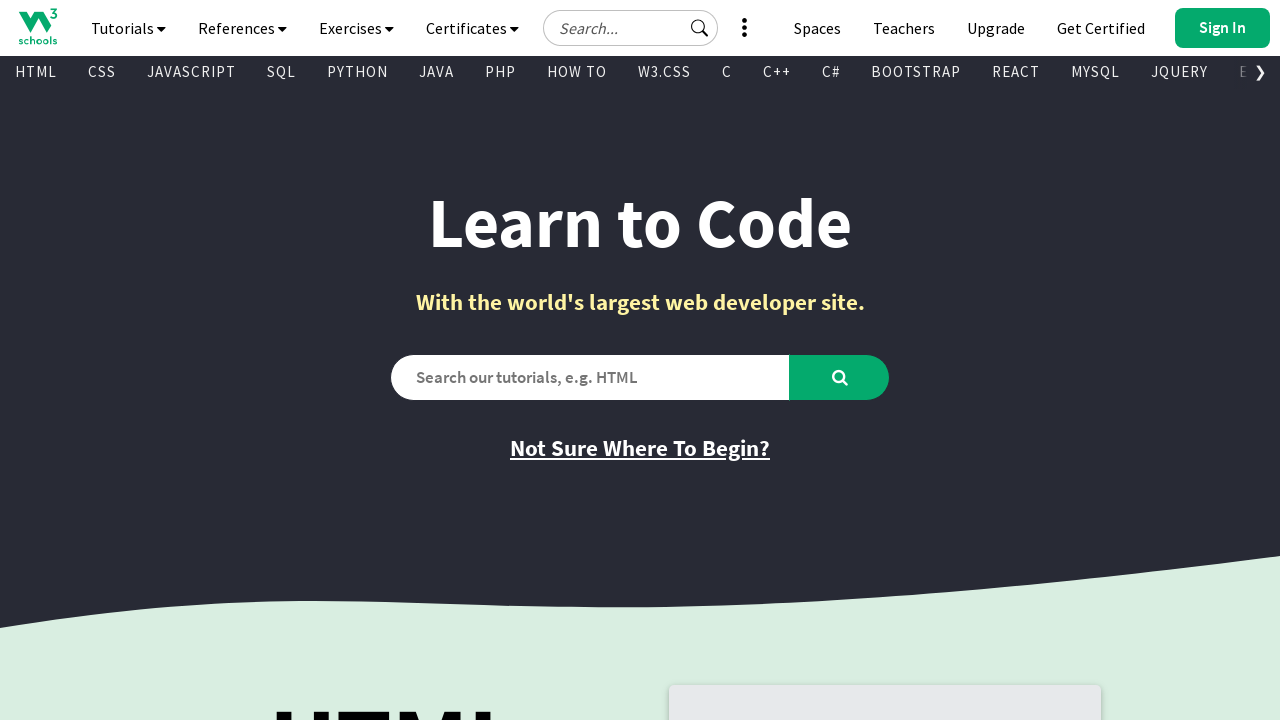

Clicked tutorials navigation button at (128, 28) on xpath=//*[@id='navbtn_tutorials']
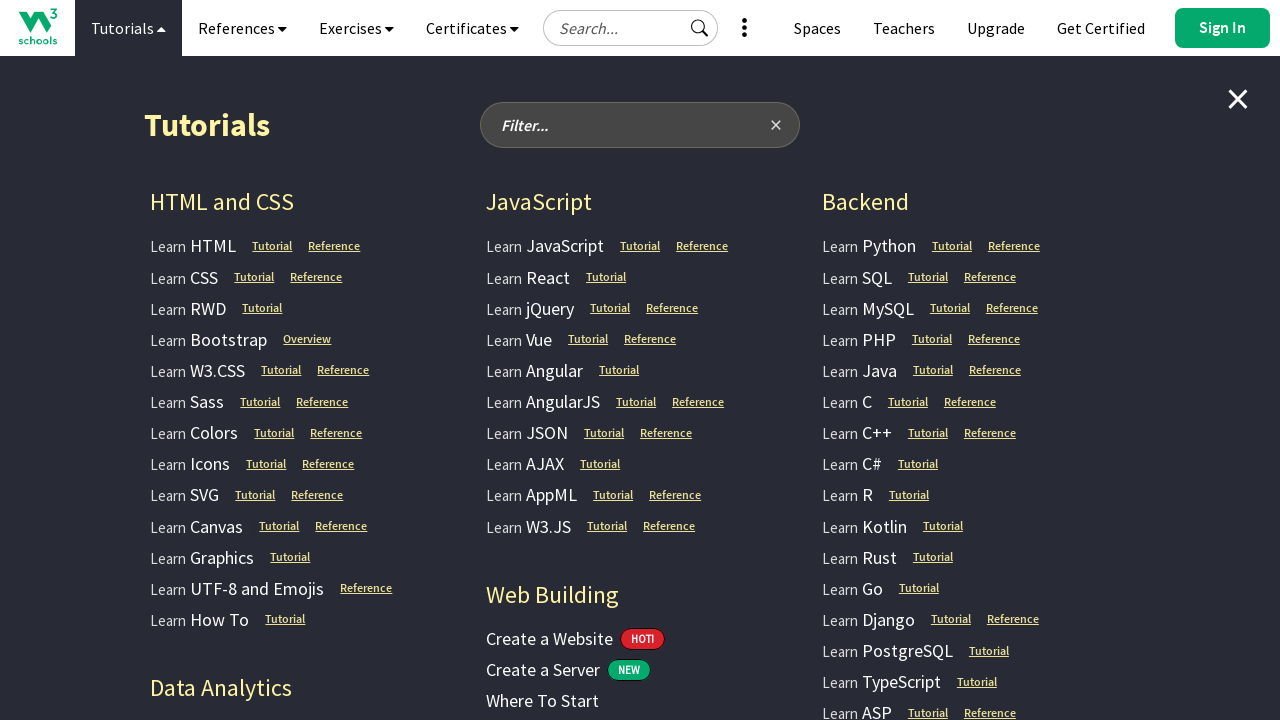

Filter input field became visible
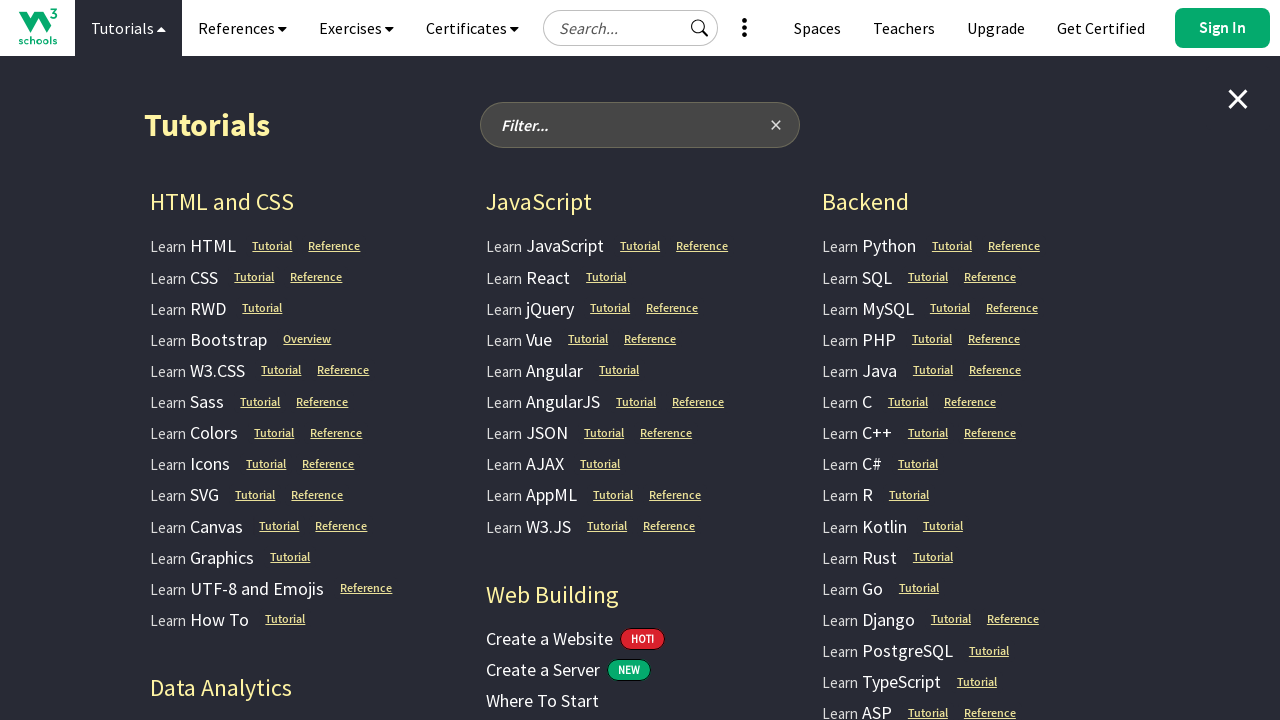

Filled filter input with 'html' on //*[@id='filter-tutorials-input']
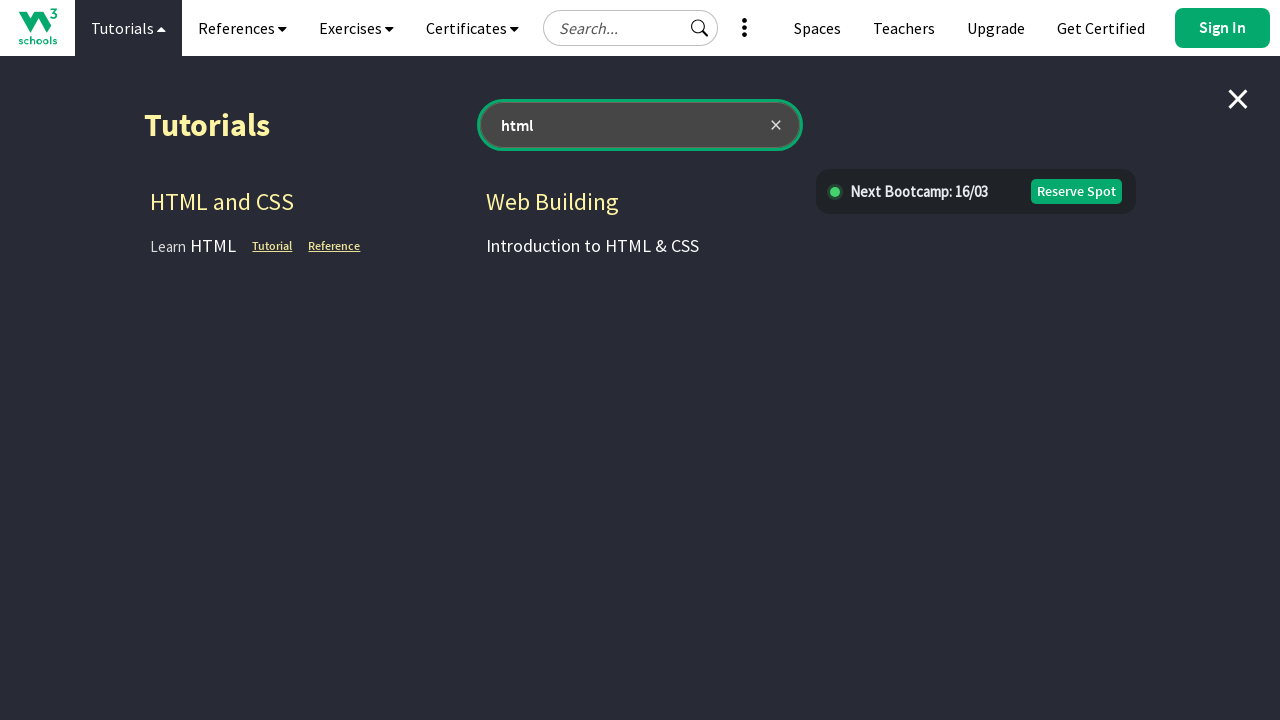

Clicked clear button to clear filter at (777, 125) on xpath=//*[@id='tutorials_list']/div[1]/div[2]/div/div
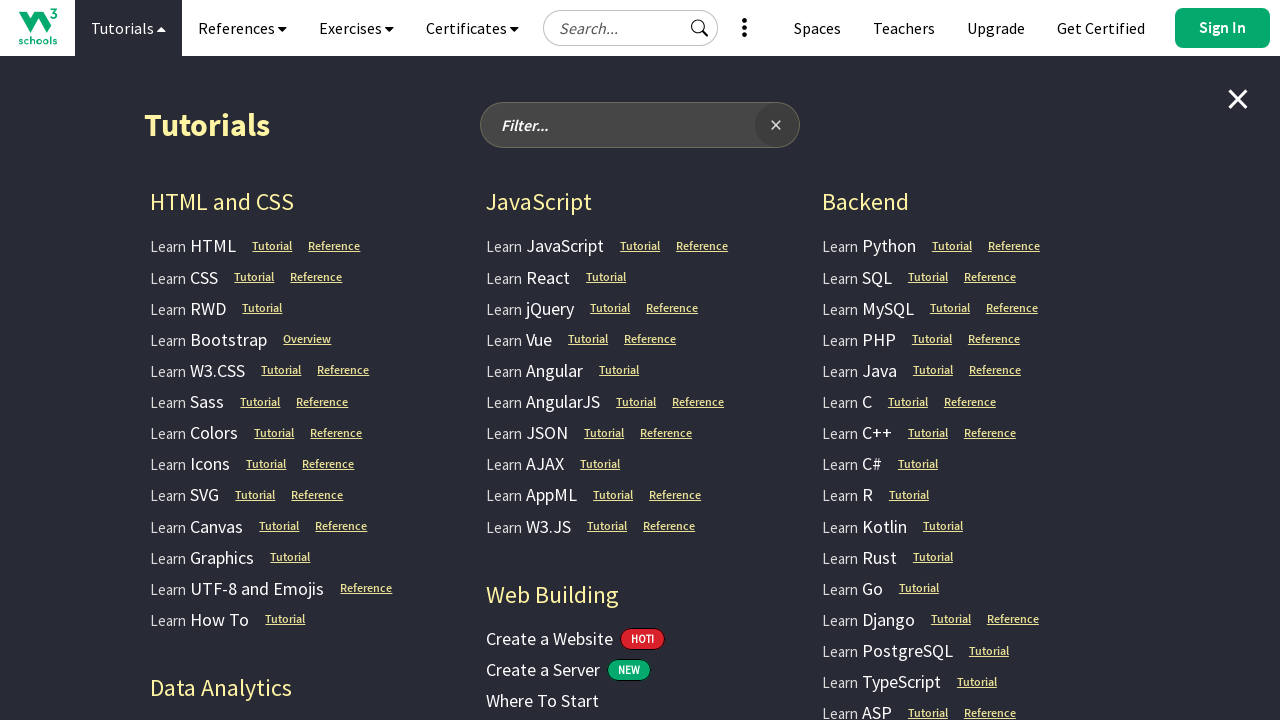

Verified filter was cleared and tutorial link became visible
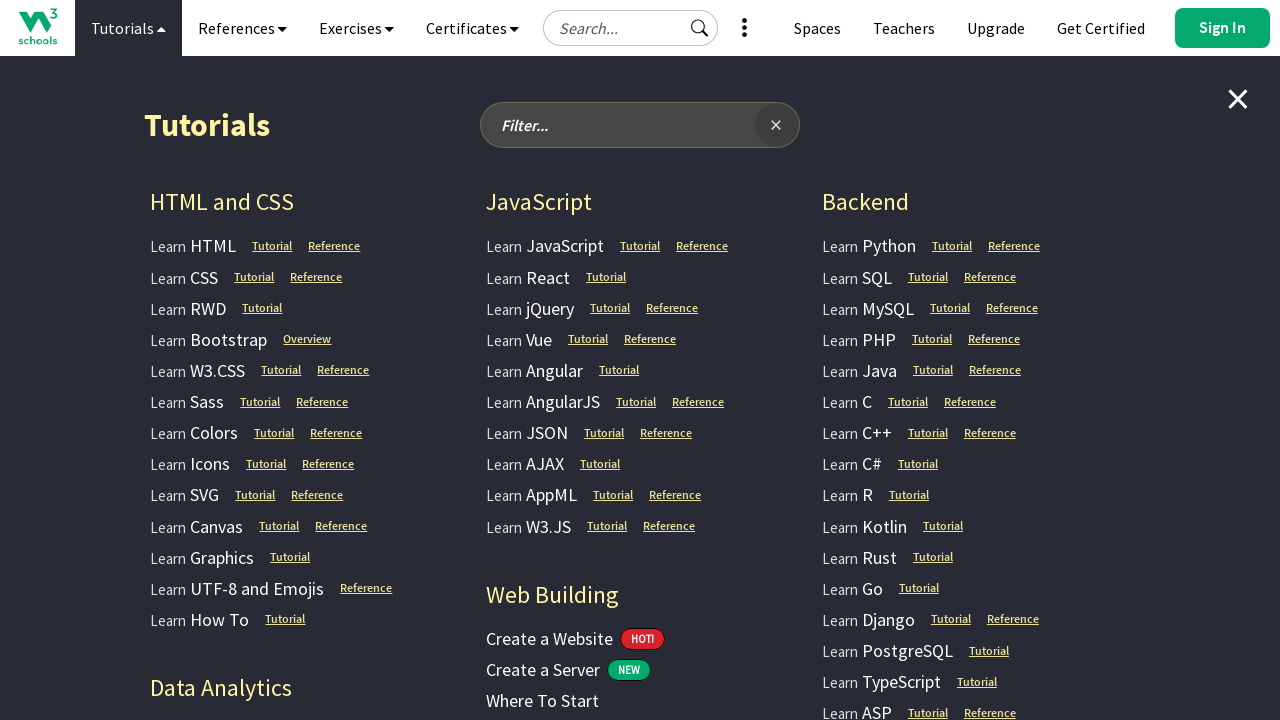

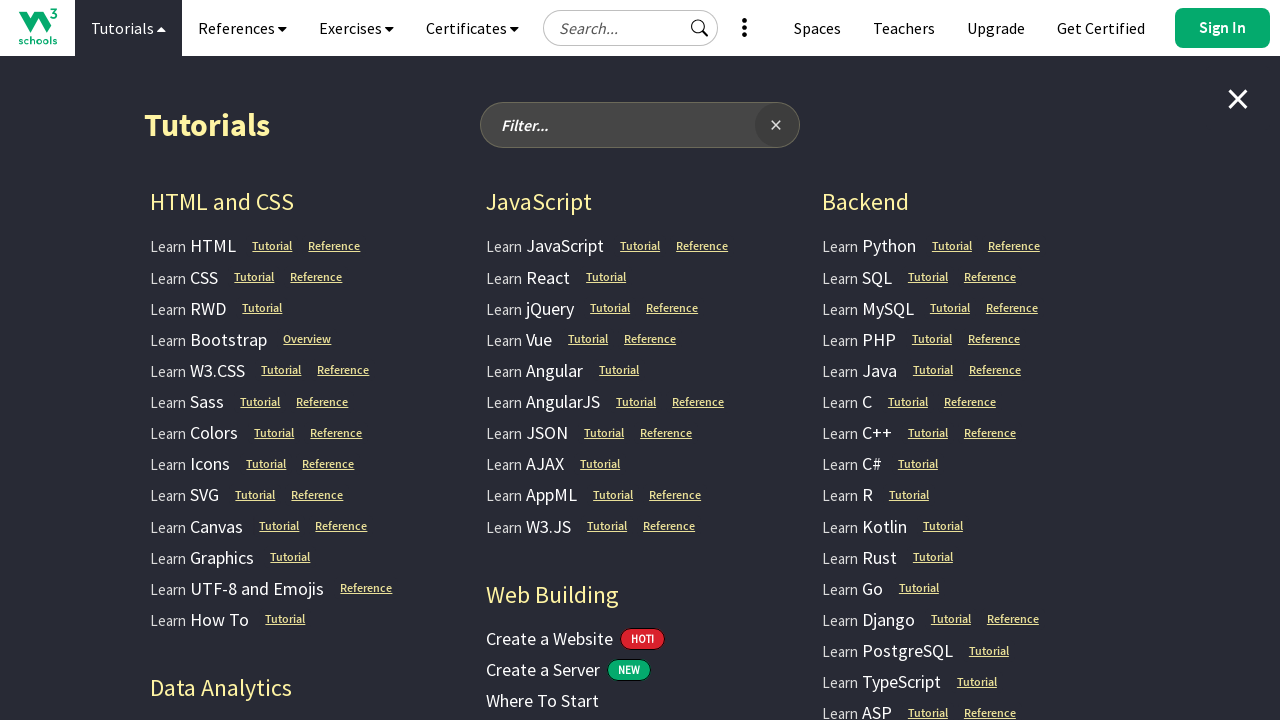